Tests form interaction by extracting a value from an element's attribute, performing a mathematical calculation (log of absolute value of 12*sin(x)), filling in the answer, checking checkboxes, and submitting the form.

Starting URL: http://suninjuly.github.io/get_attribute.html

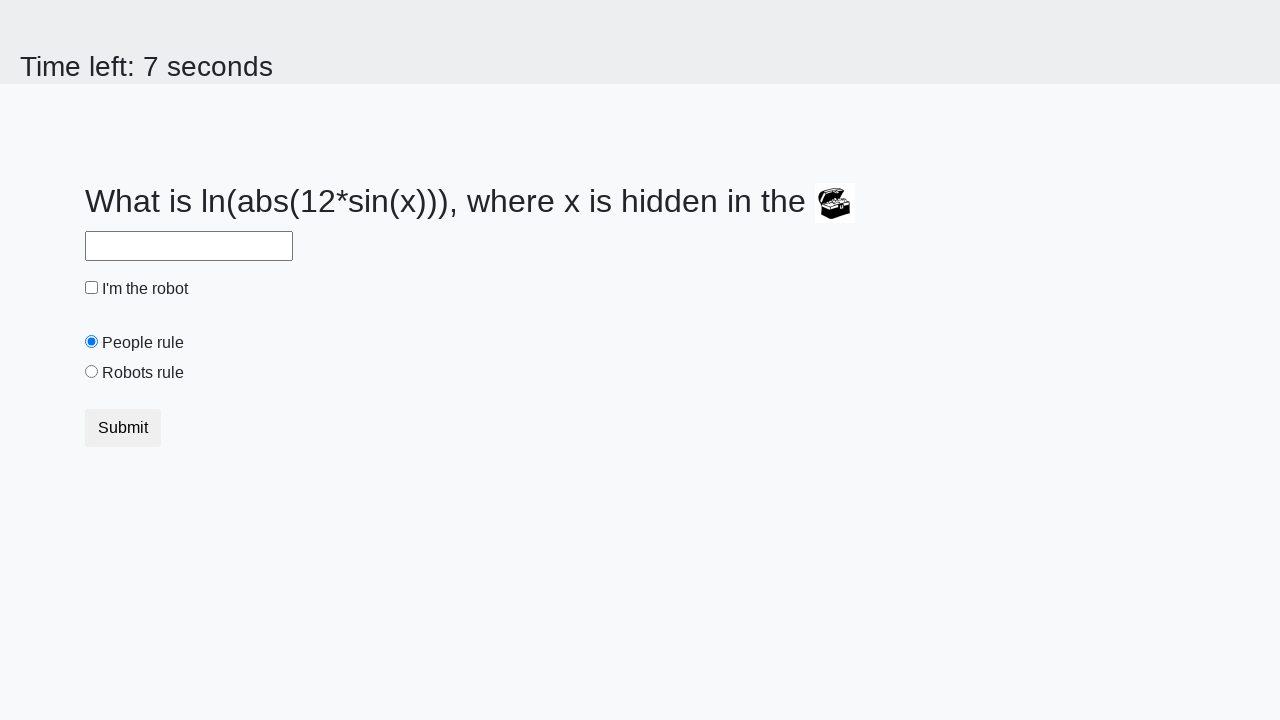

Retrieved 'valuex' attribute from treasure element
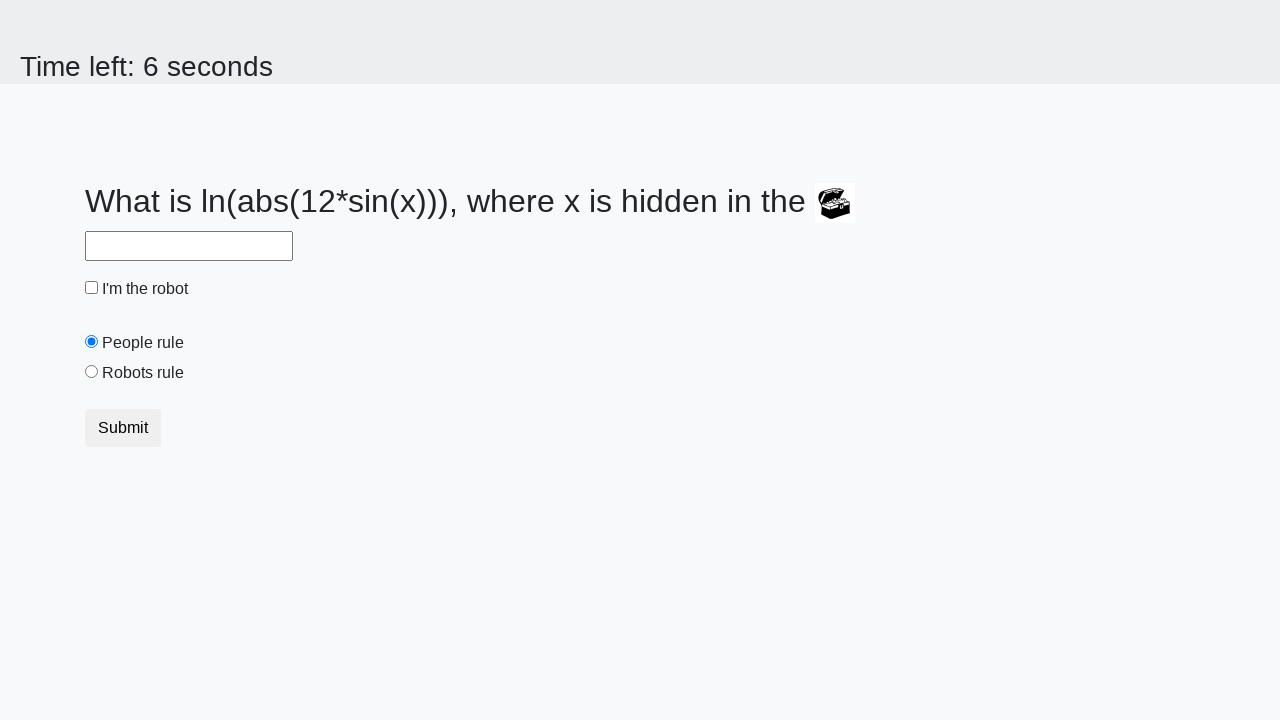

Calculated answer using formula: log(abs(12*sin(x)))
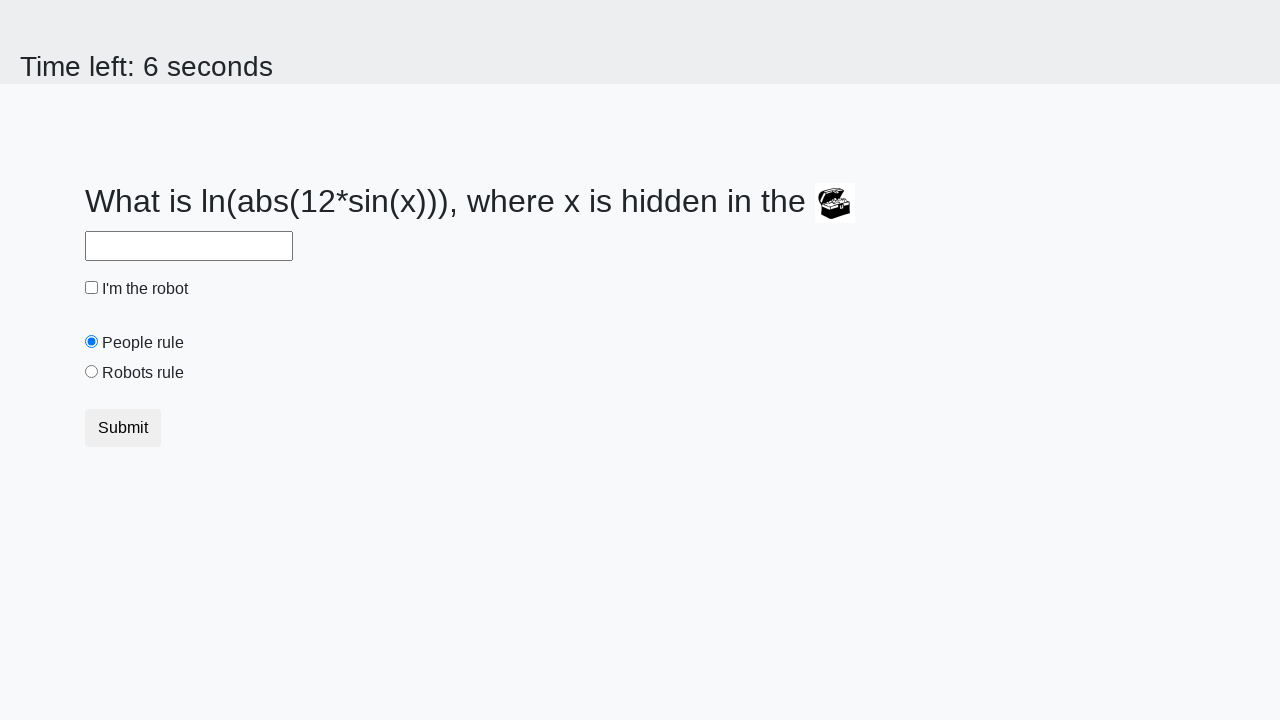

Filled answer field with calculated value: 2.484113169251921 on #answer
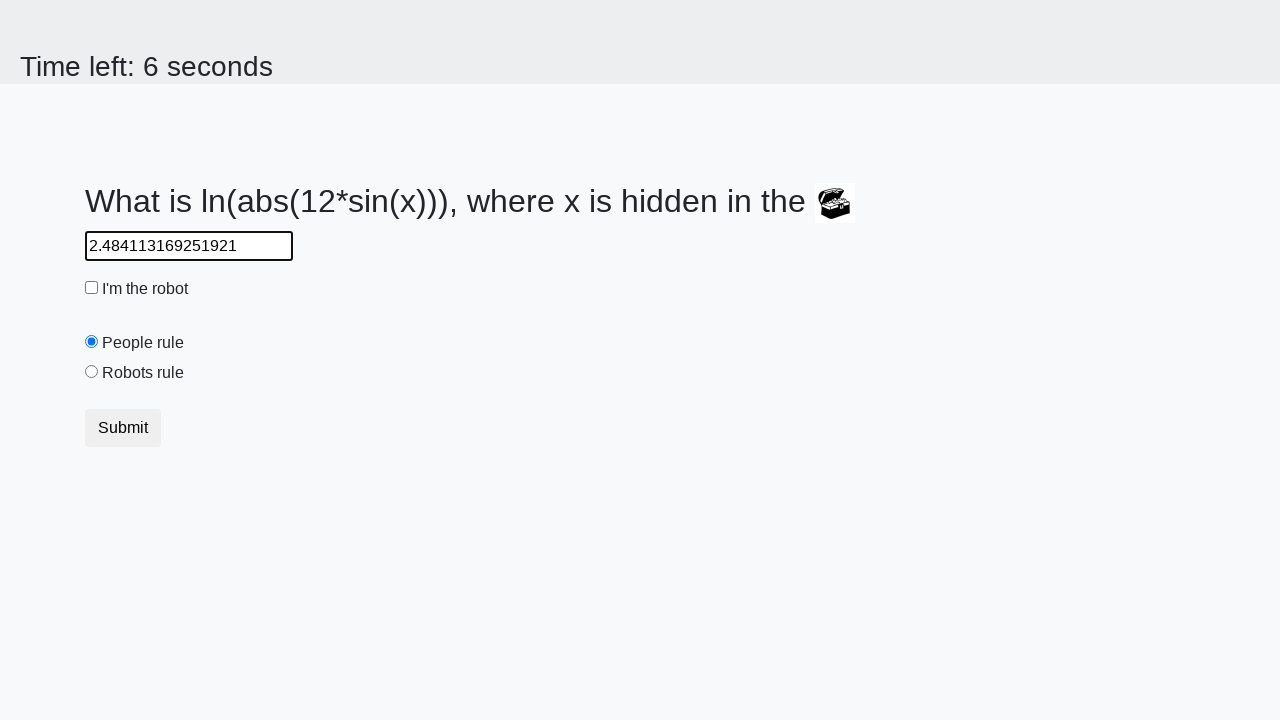

Clicked robot checkbox at (92, 288) on #robotCheckbox
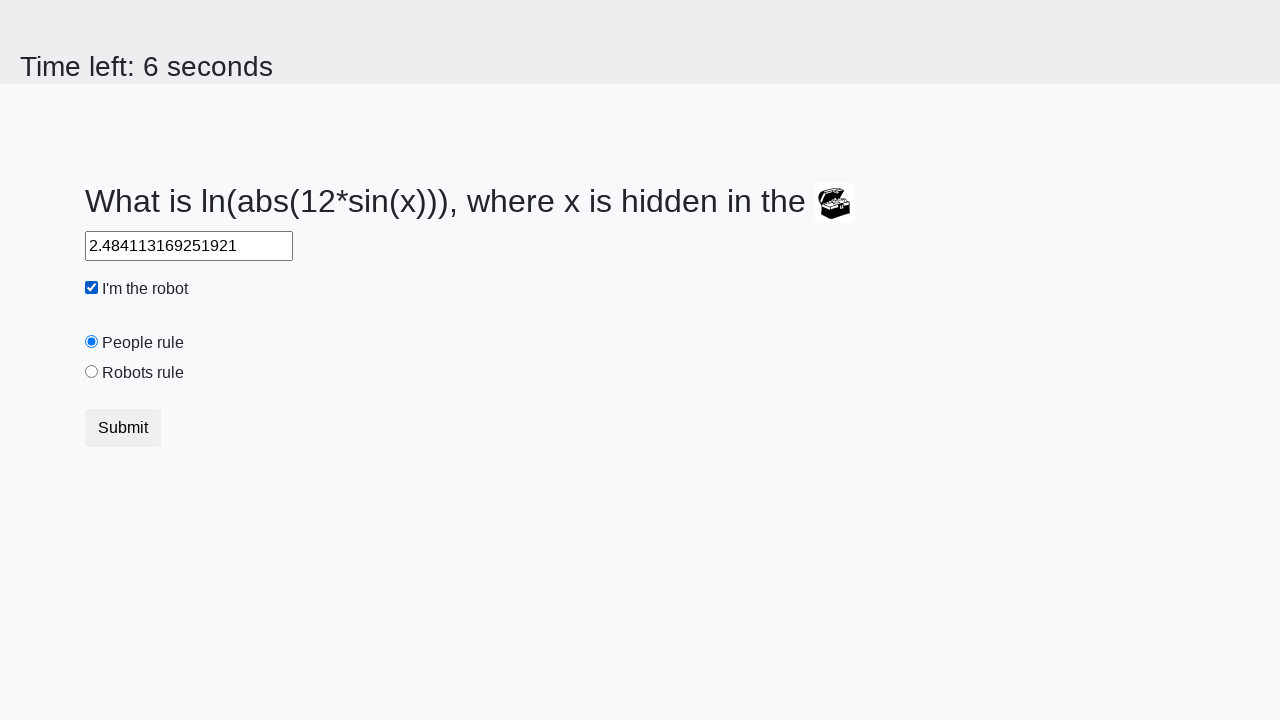

Clicked 'robots rule' checkbox at (92, 372) on #robotsRule
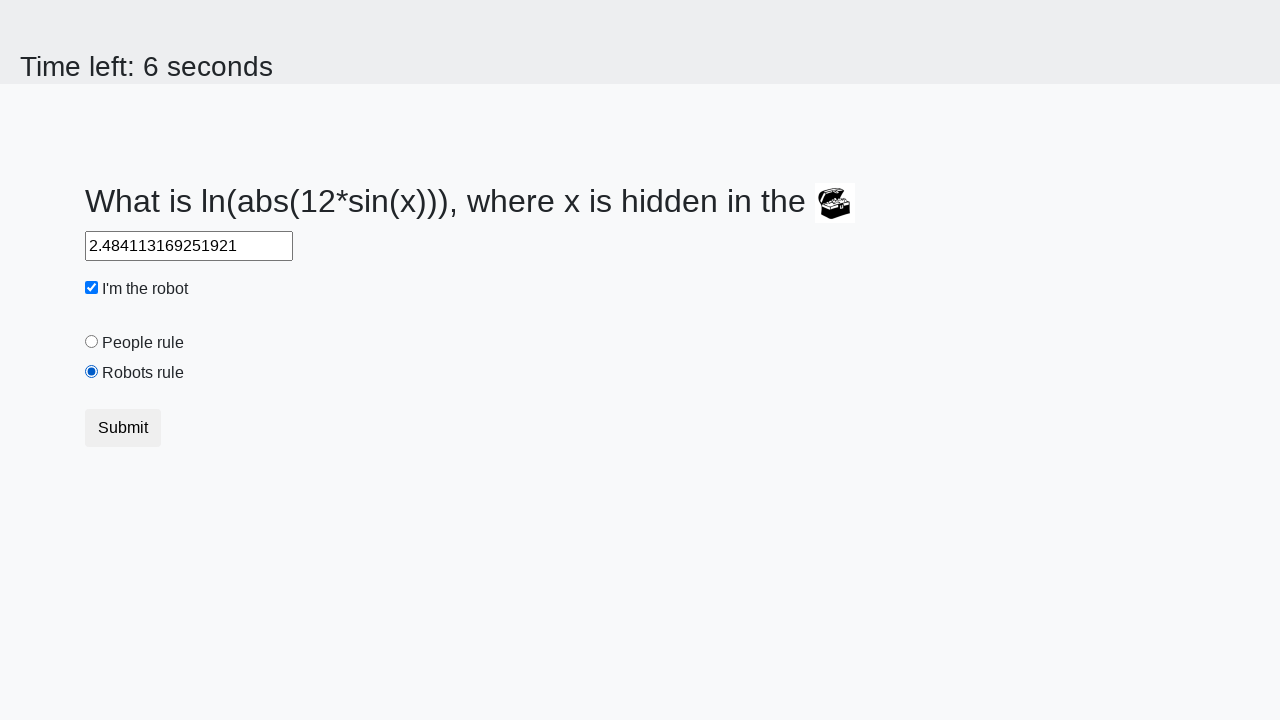

Clicked submit button to complete form at (123, 428) on button.btn
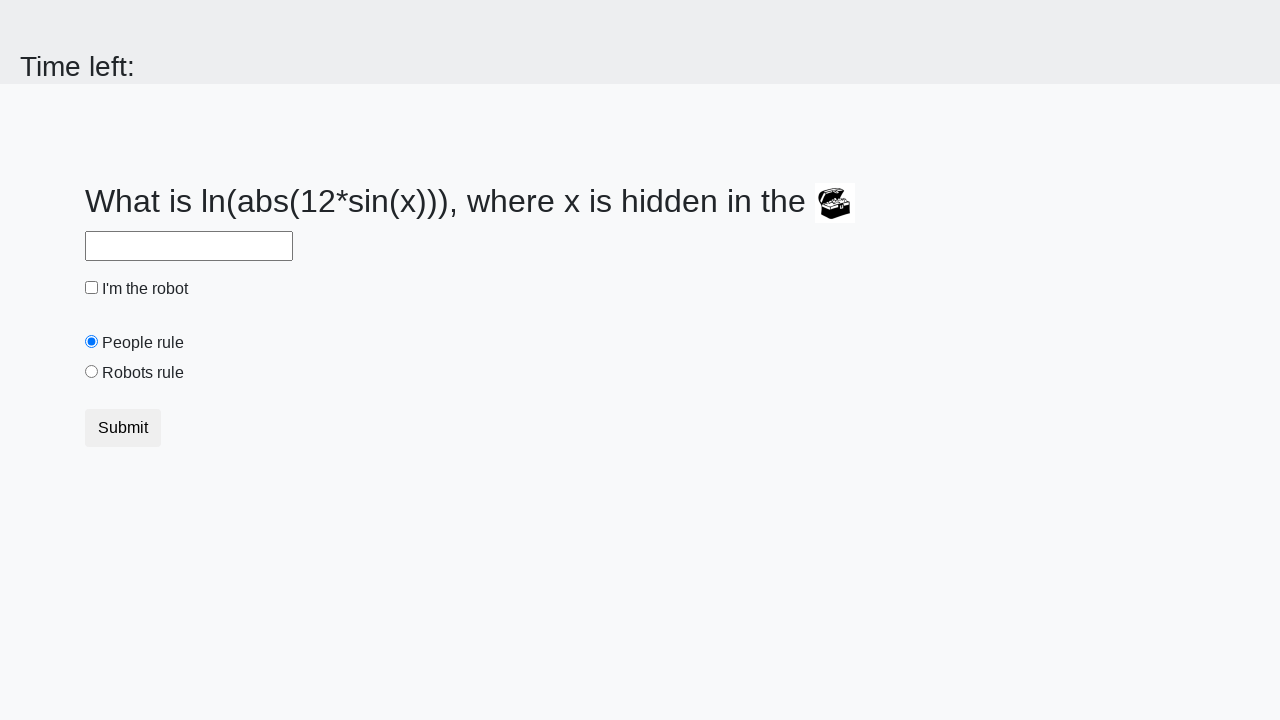

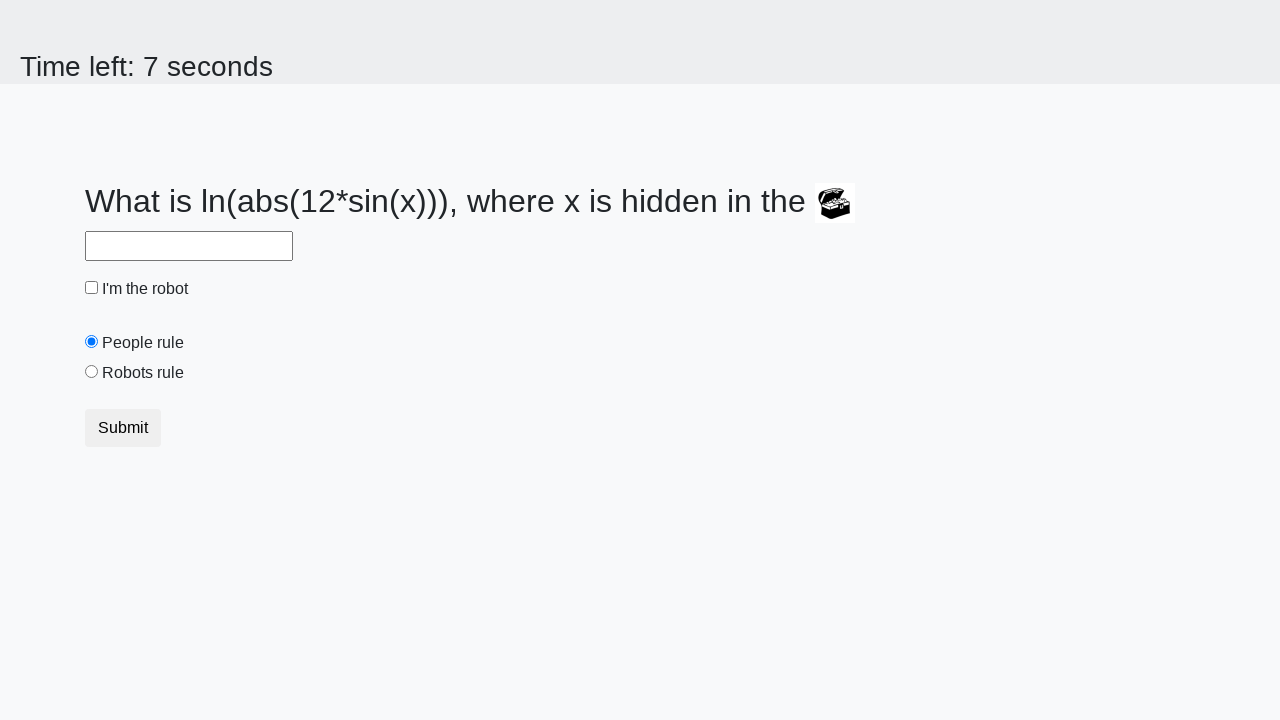